Tests clicking a blue button identified by its CSS class using an XPath selector that handles dynamic class ordering on a UI testing playground page.

Starting URL: http://uitestingplayground.com/classattr/

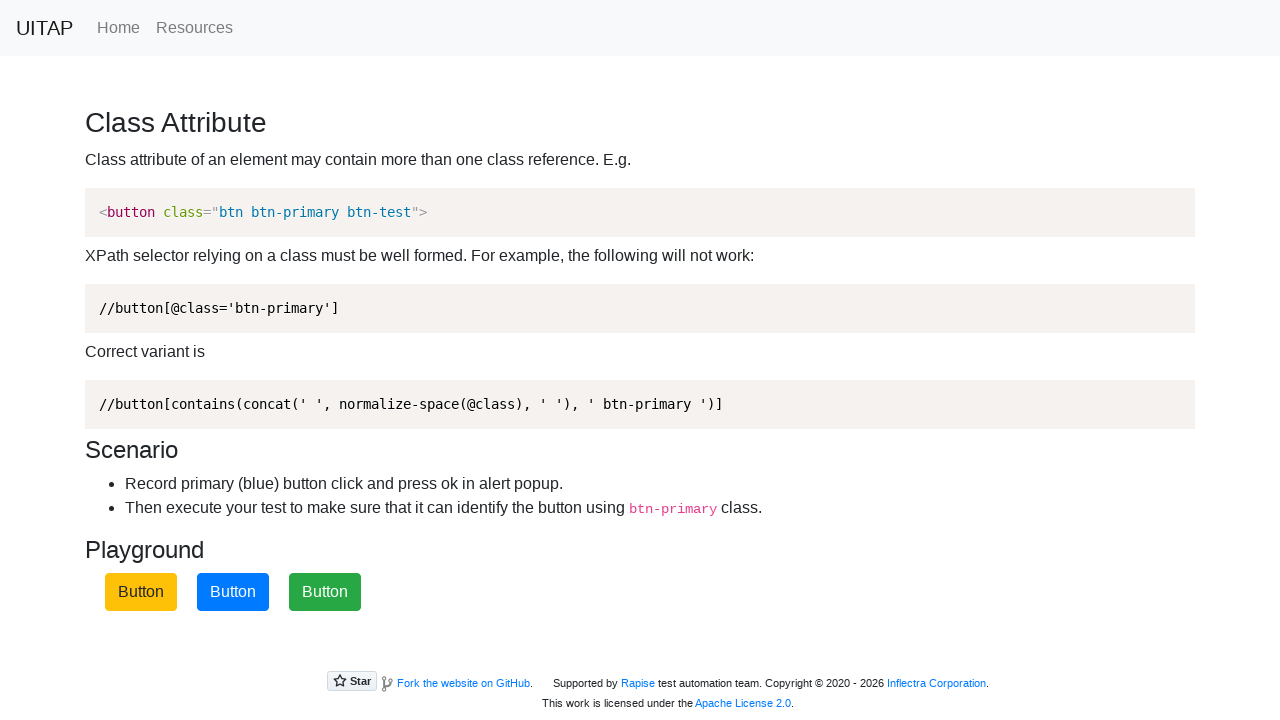

Navigated to UI Testing Playground class attribute page
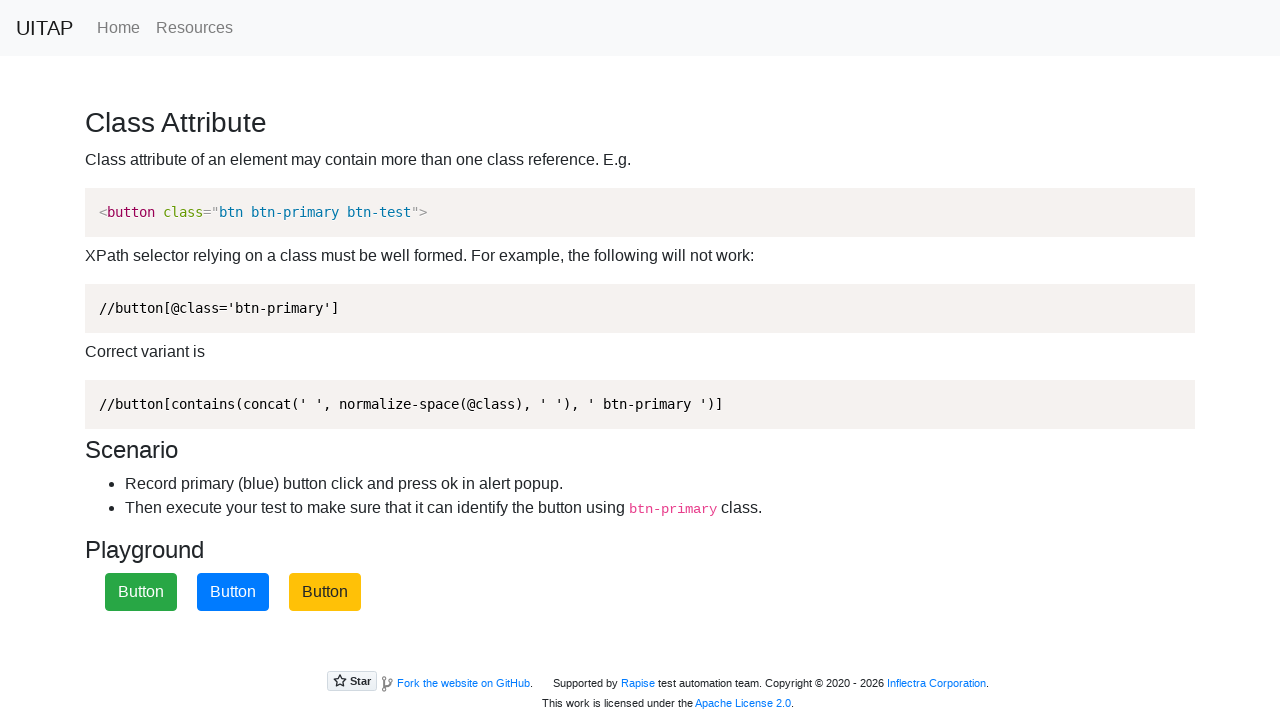

Clicked the blue button using CSS class selector at (233, 592) on button.btn-primary
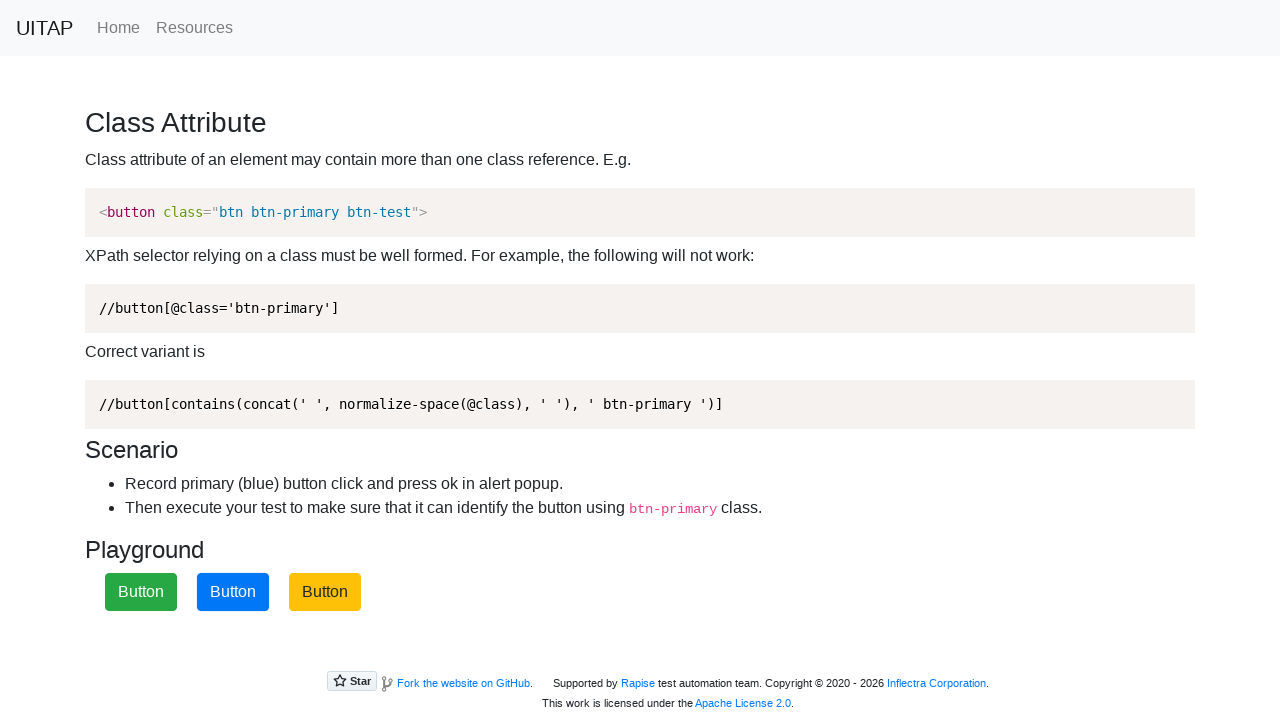

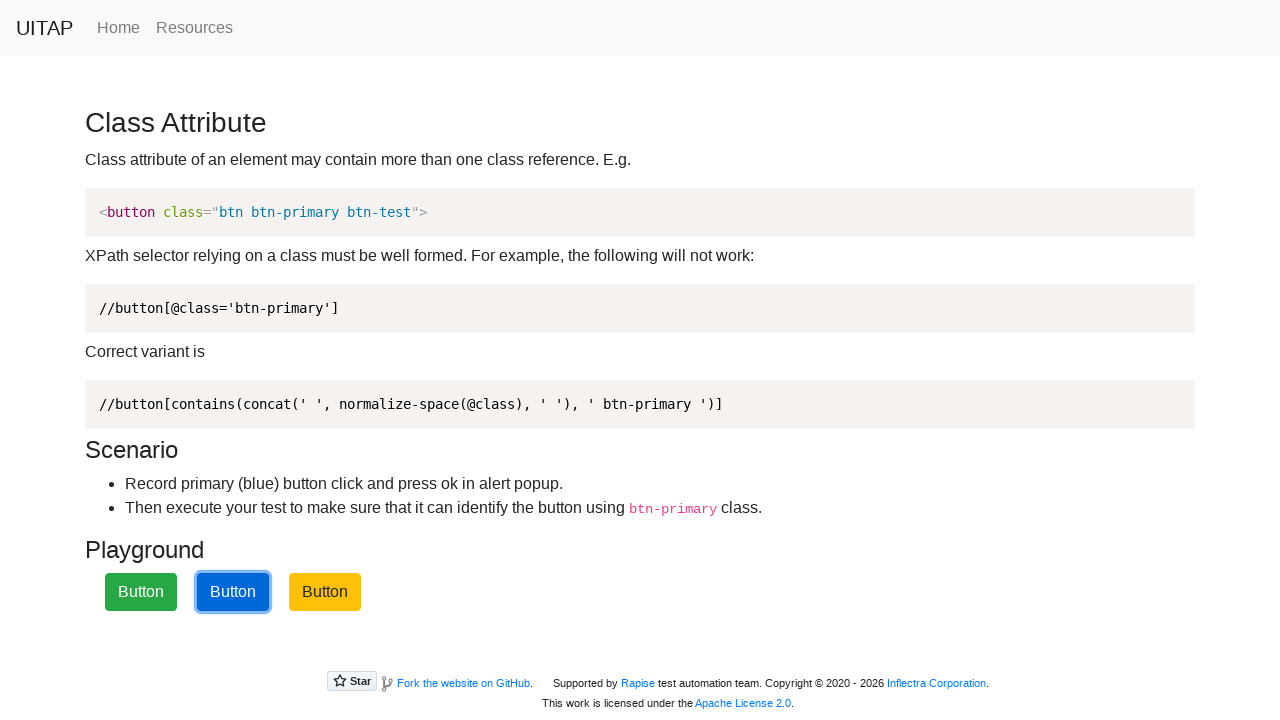